Navigates to W3Schools Java data types page and hovers over the "Get Certified" navigation button element

Starting URL: https://www.w3schools.com/java/java_data_types.asp

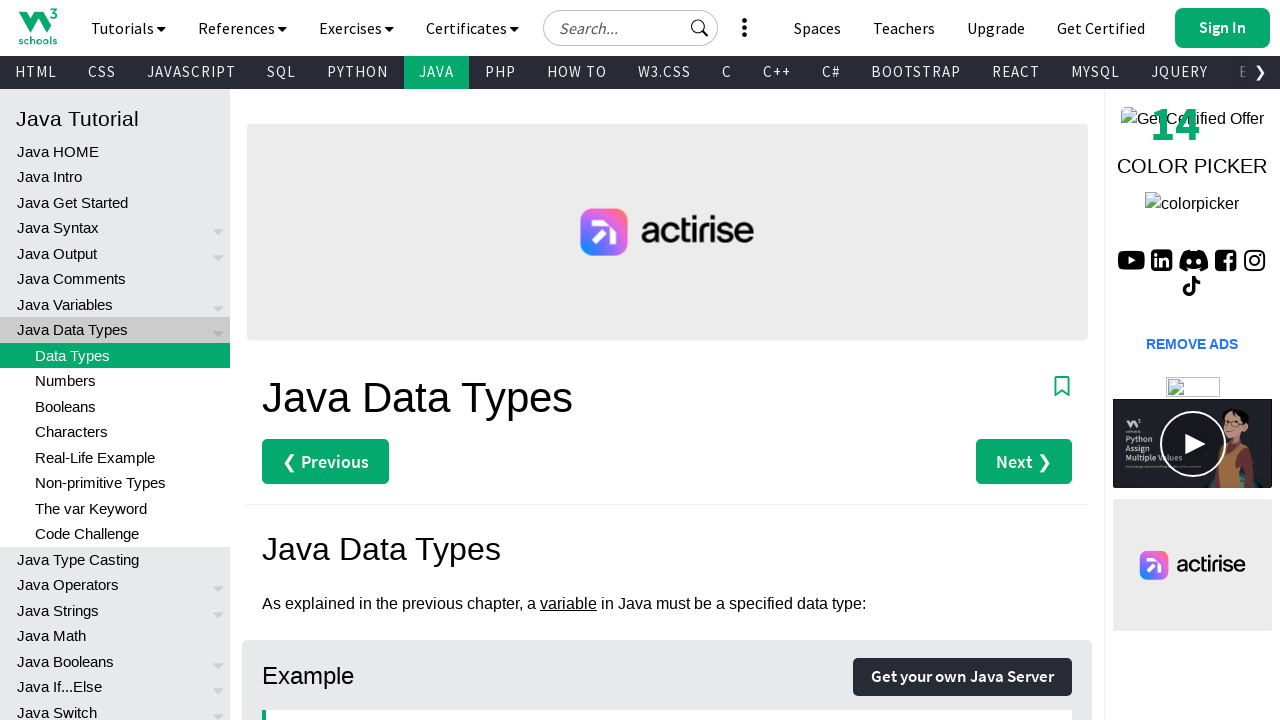

Navigated to W3Schools Java data types page
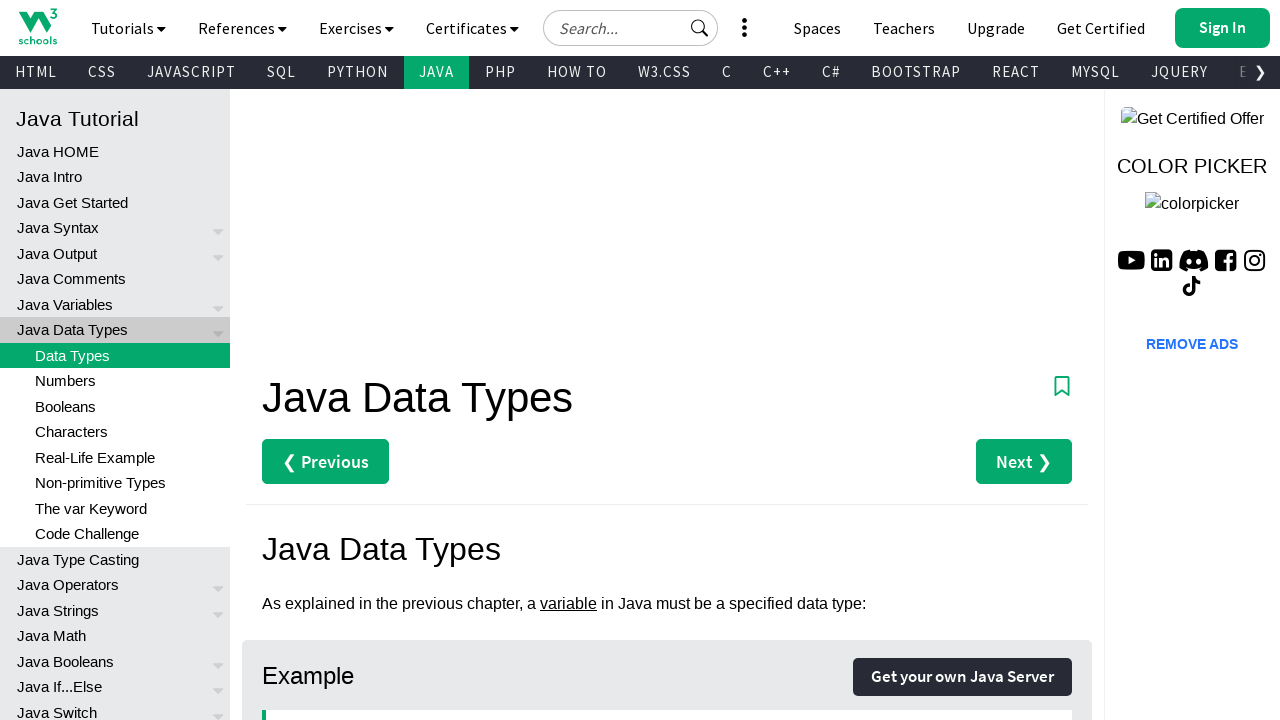

Hovered over the 'Get Certified' navigation button at (472, 28) on xpath=//*[@id='navbtn_certified']
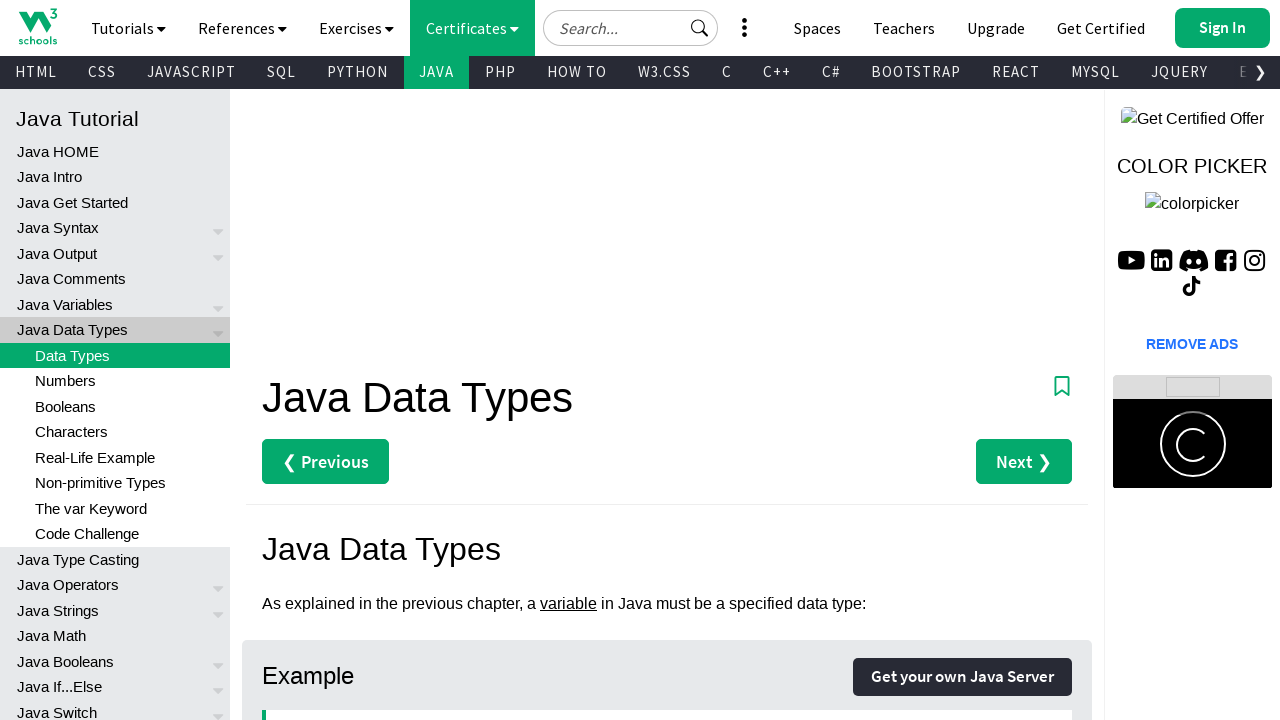

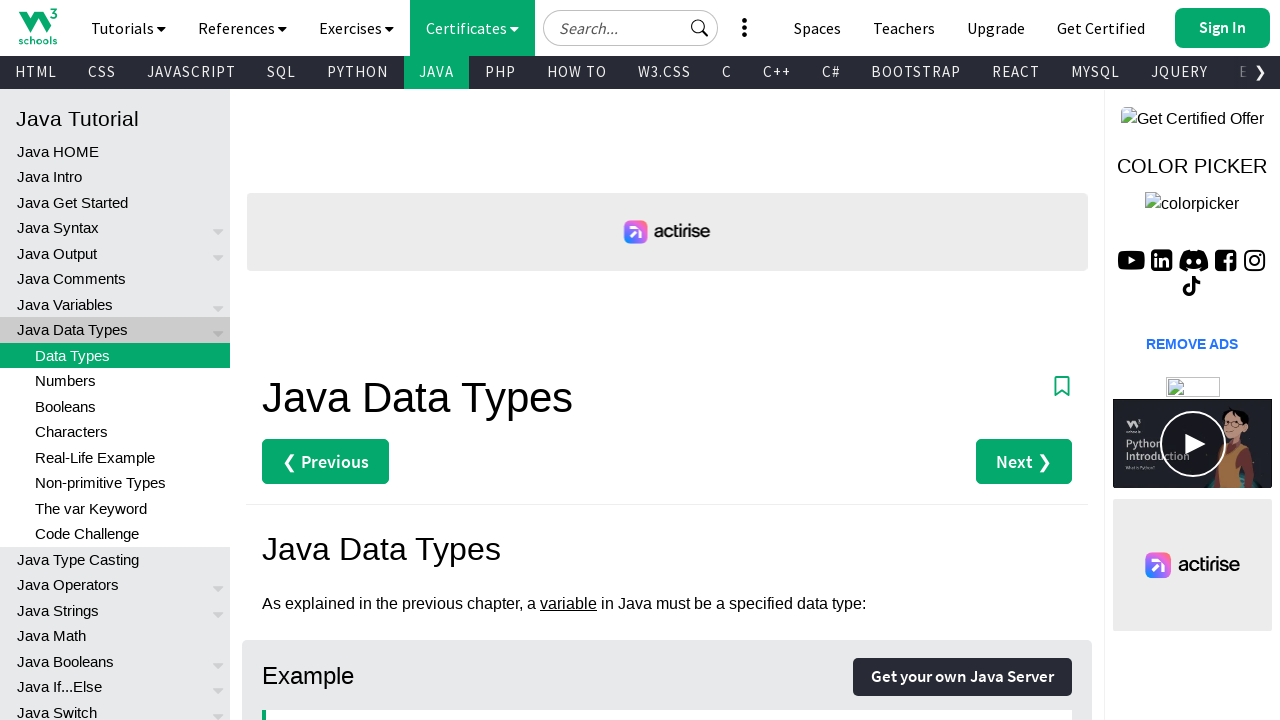